Tests various UI elements on a practice page including radio buttons, text fields, dropdowns, checkboxes, alerts, and mouse hover interactions

Starting URL: https://rahulshettyacademy.com/AutomationPractice/

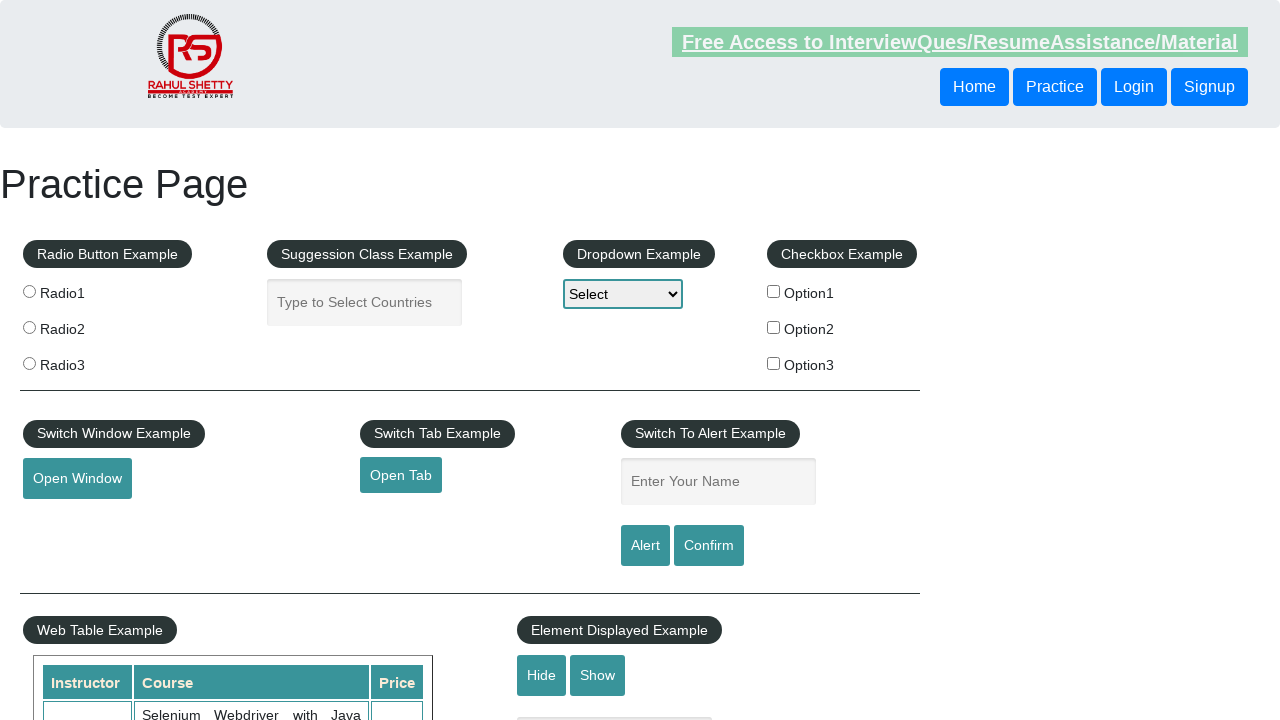

Verified page title is 'Practice Page'
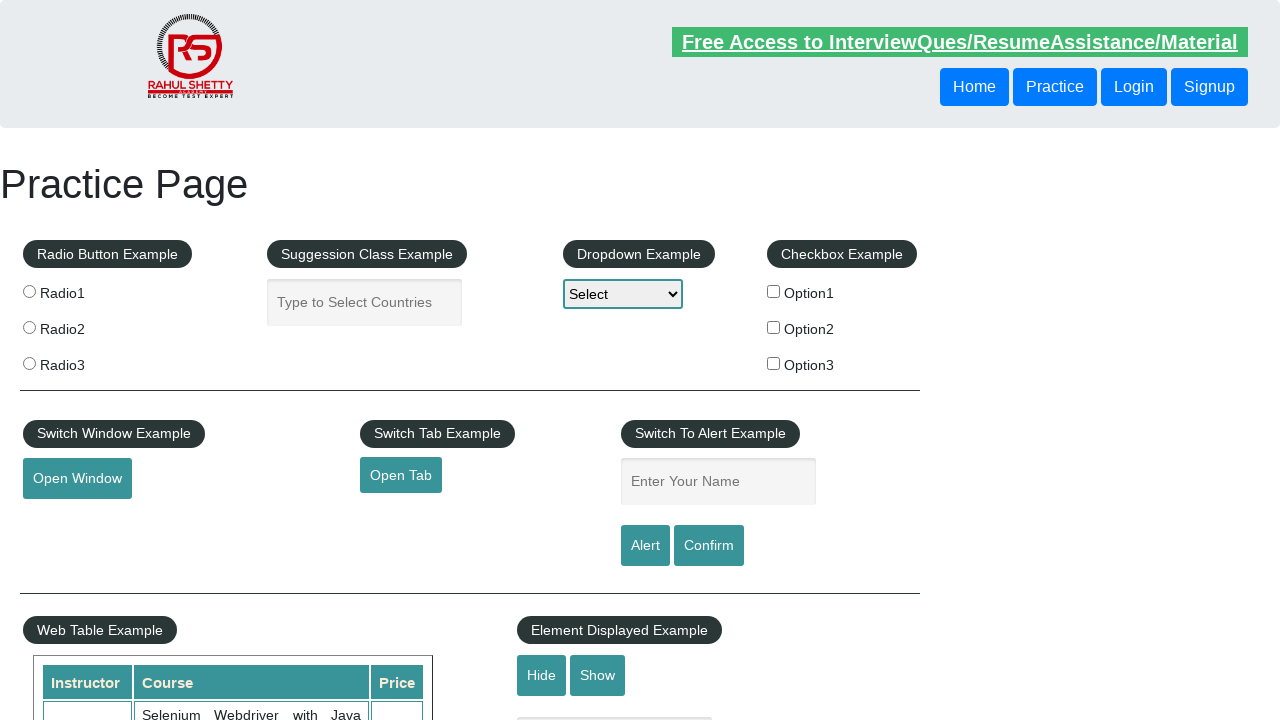

Clicked radio button radio3 at (29, 363) on input[value='radio3']
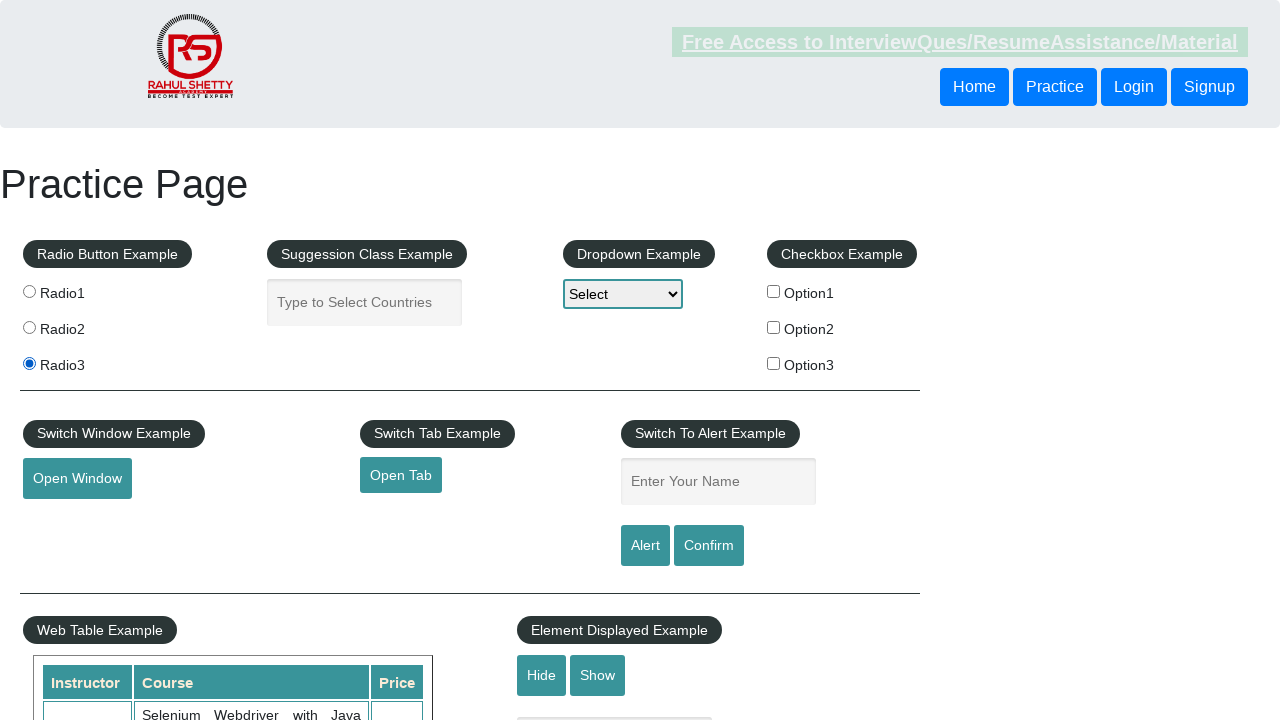

Verified radio button radio3 is checked
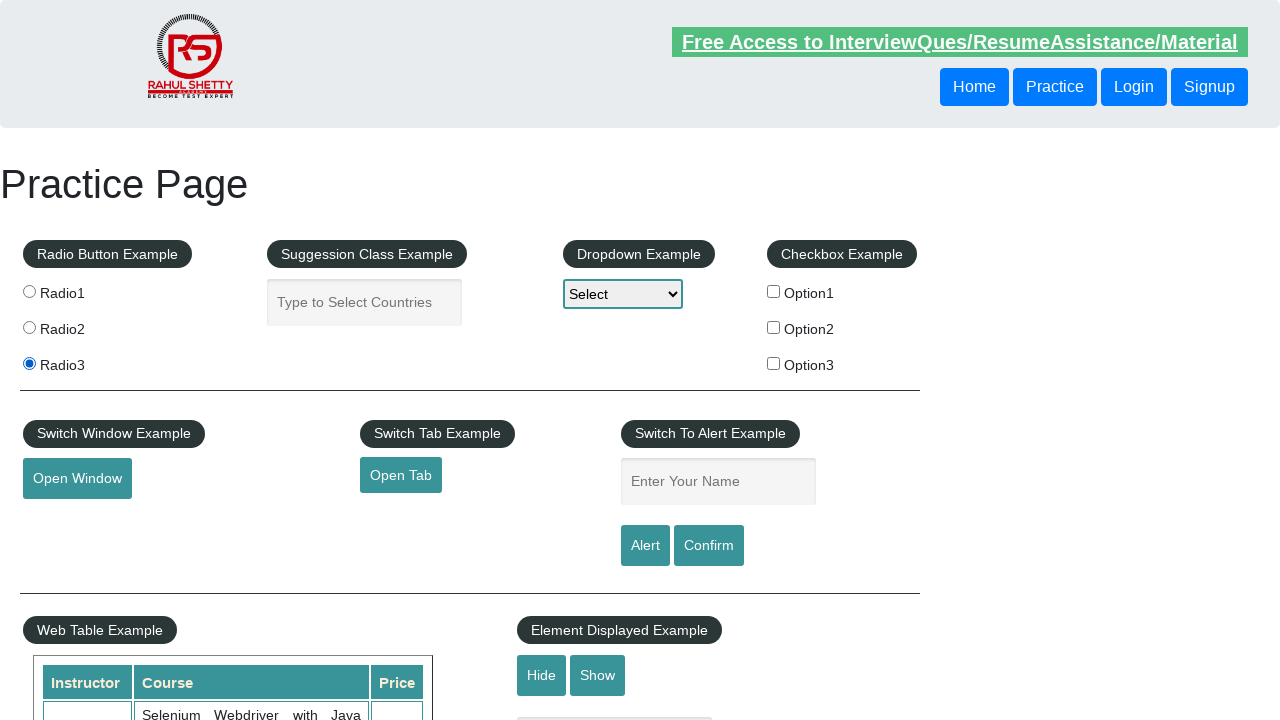

Cleared autocomplete text field on #autocomplete
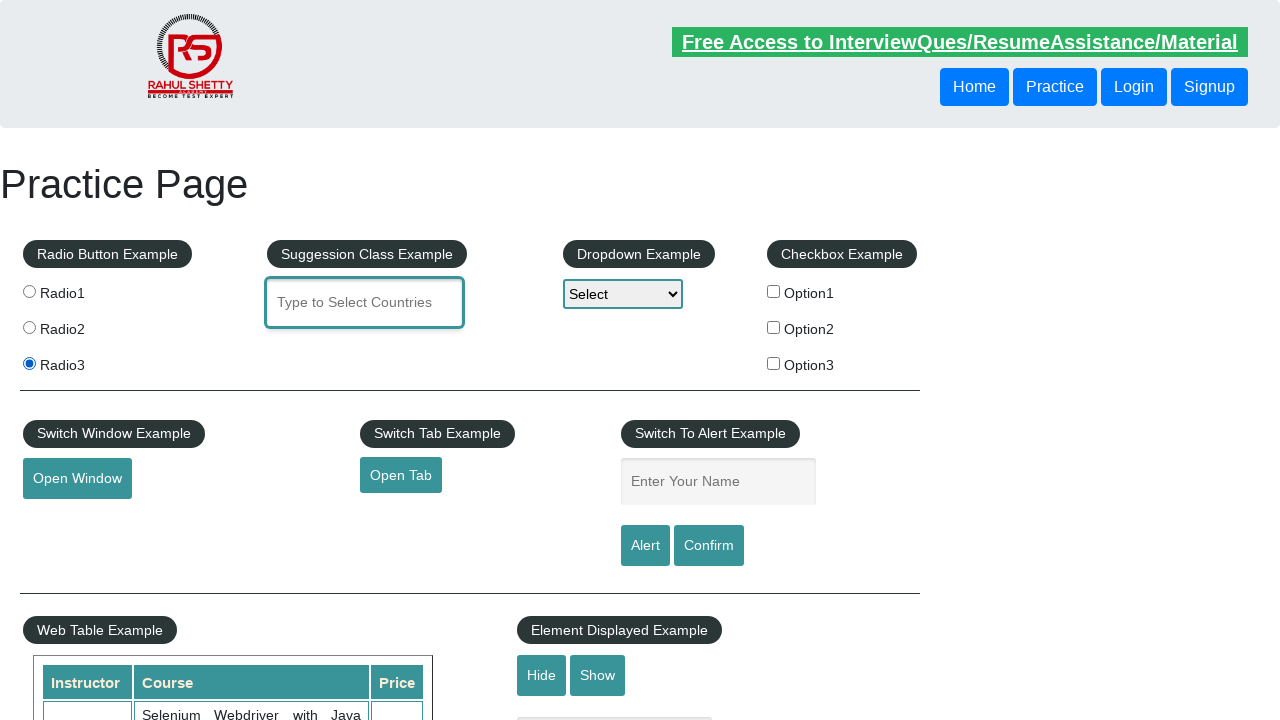

Filled autocomplete field with 'hello' on #autocomplete
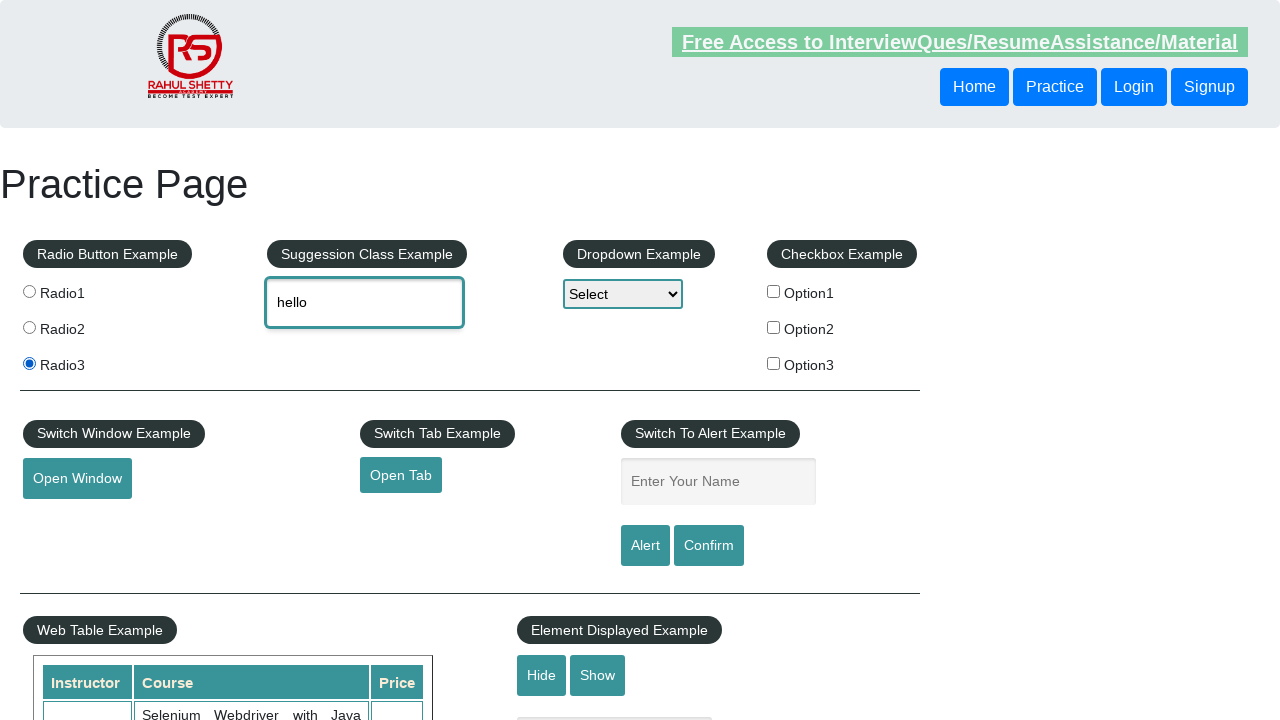

Waited 2 seconds for autocomplete suggestions
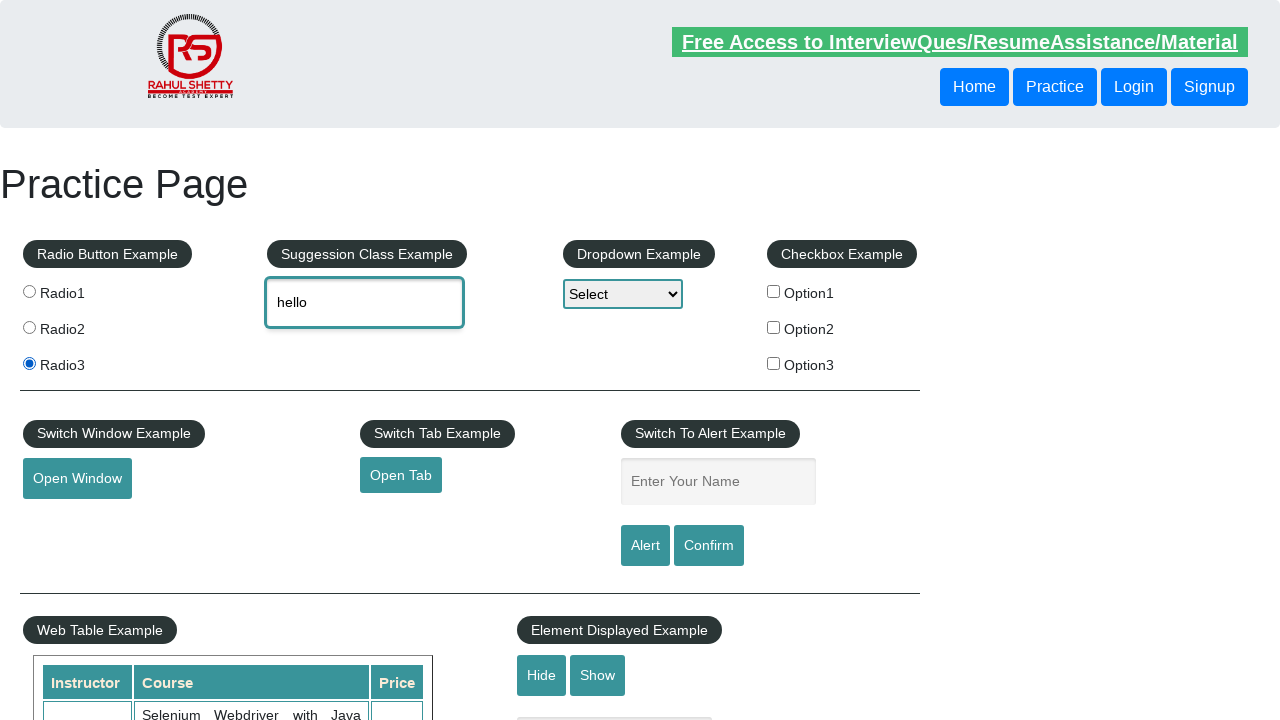

Cleared autocomplete field again on #autocomplete
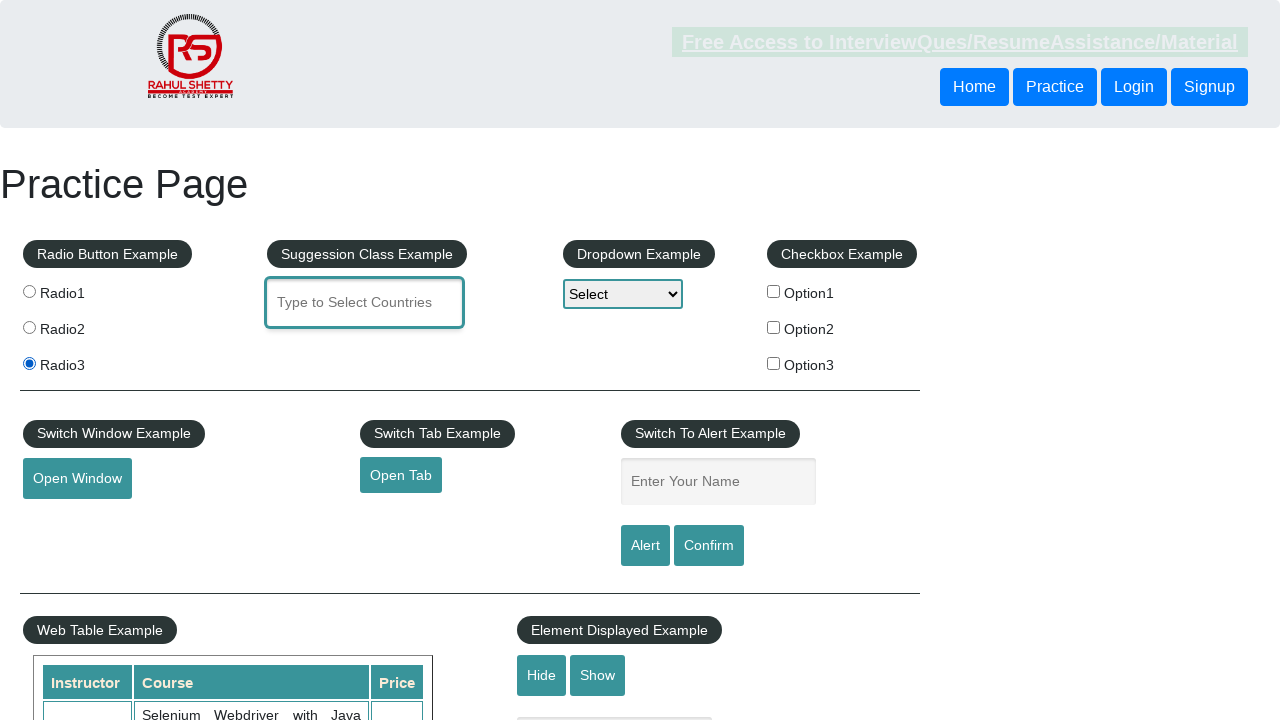

Selected 'Option3' from dropdown menu on #dropdown-class-example
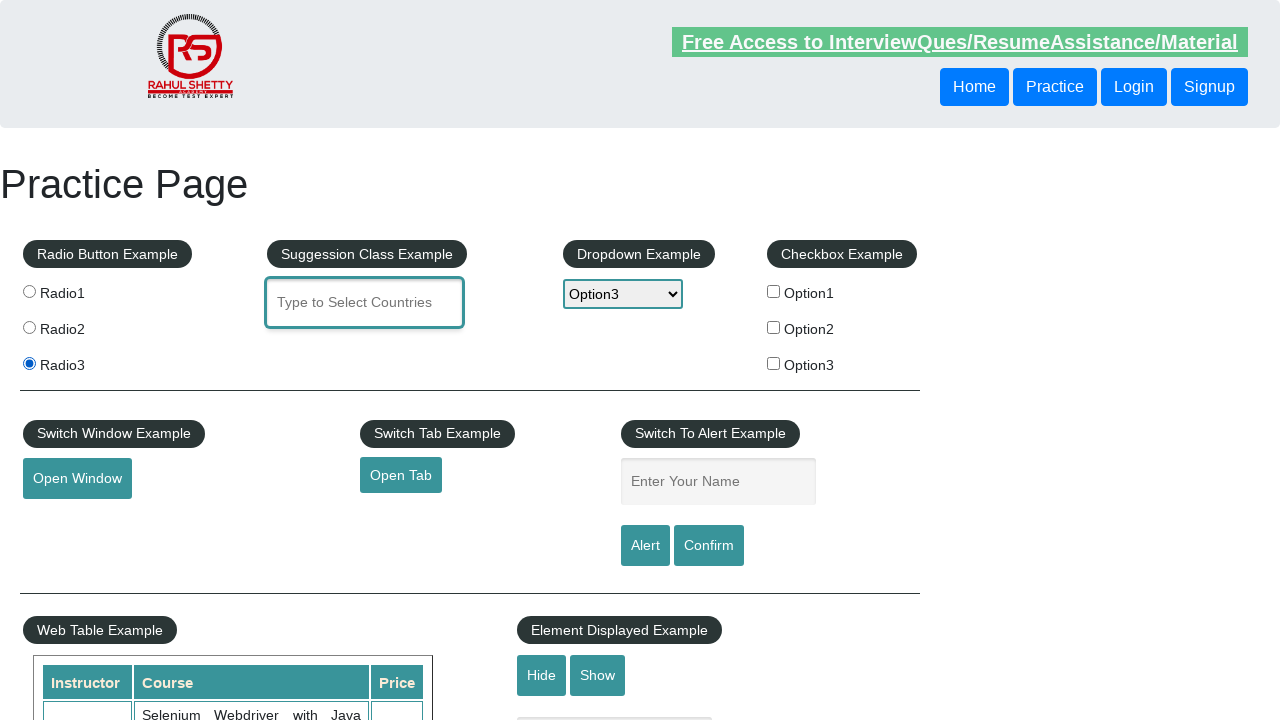

Clicked checkbox option 2 at (774, 327) on #checkBoxOption2
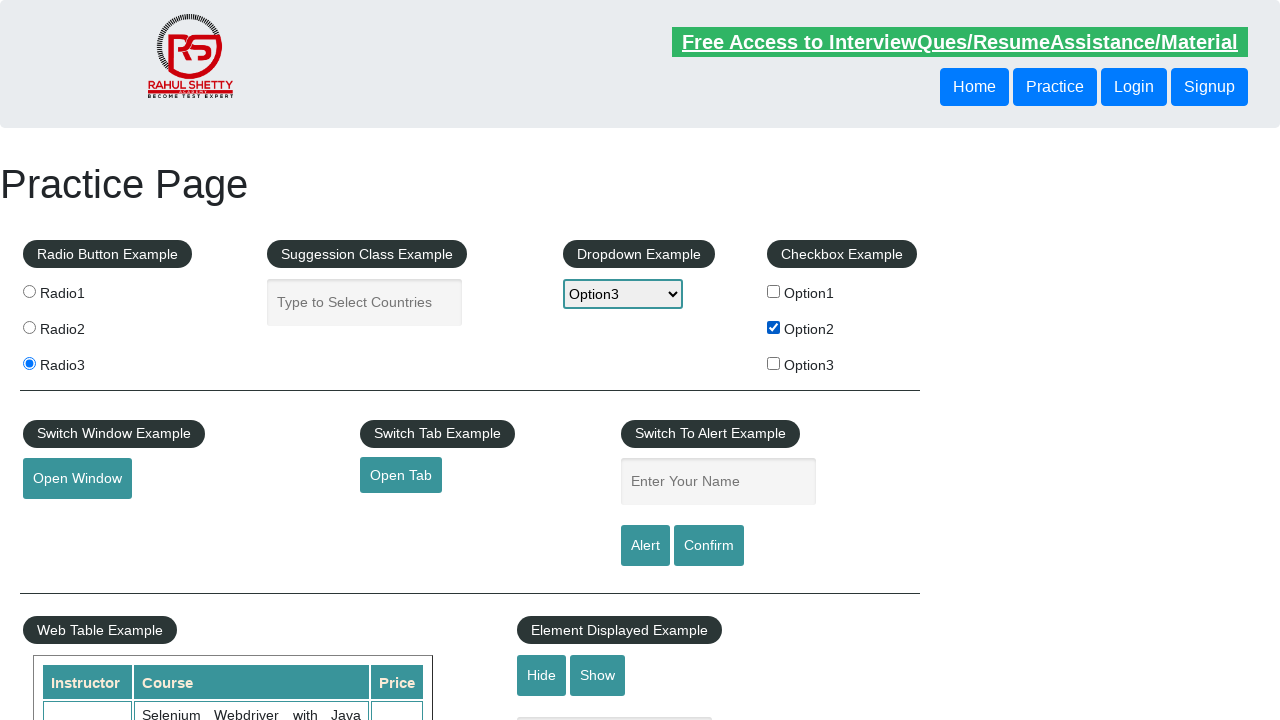

Verified checkbox option 2 is checked
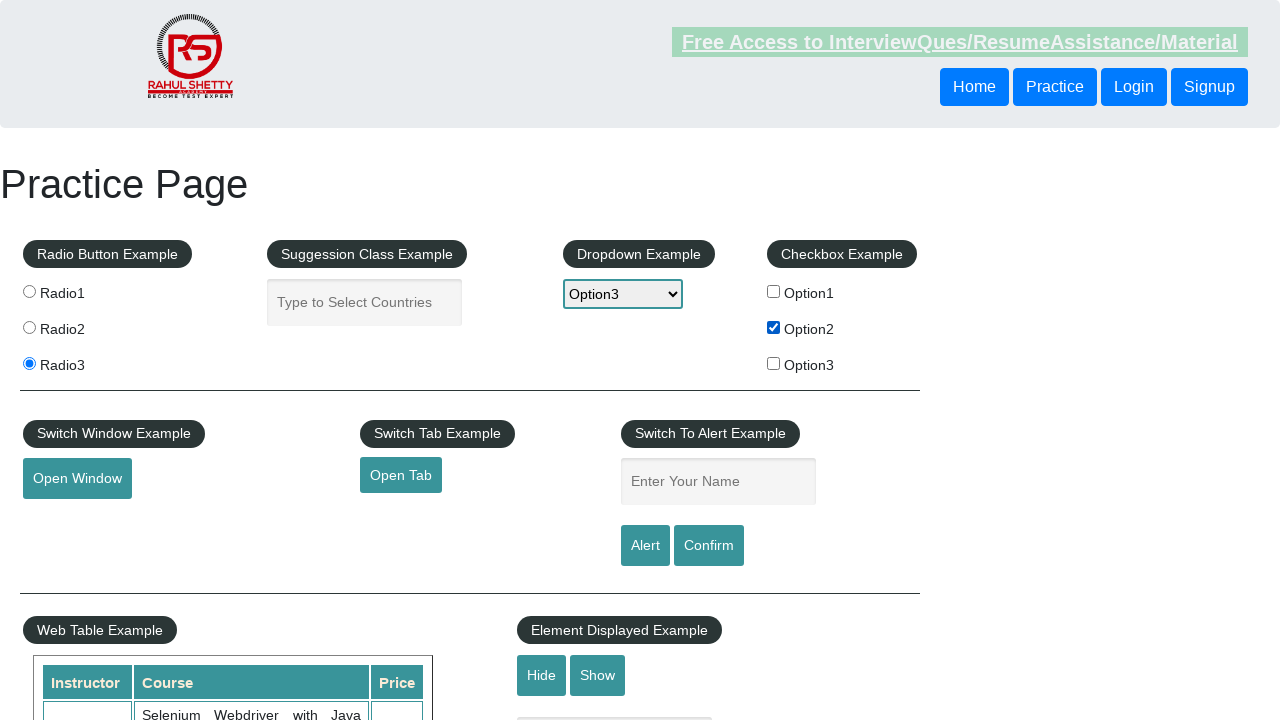

Clicked Alert button to trigger first alert at (645, 546) on input[value='Alert']
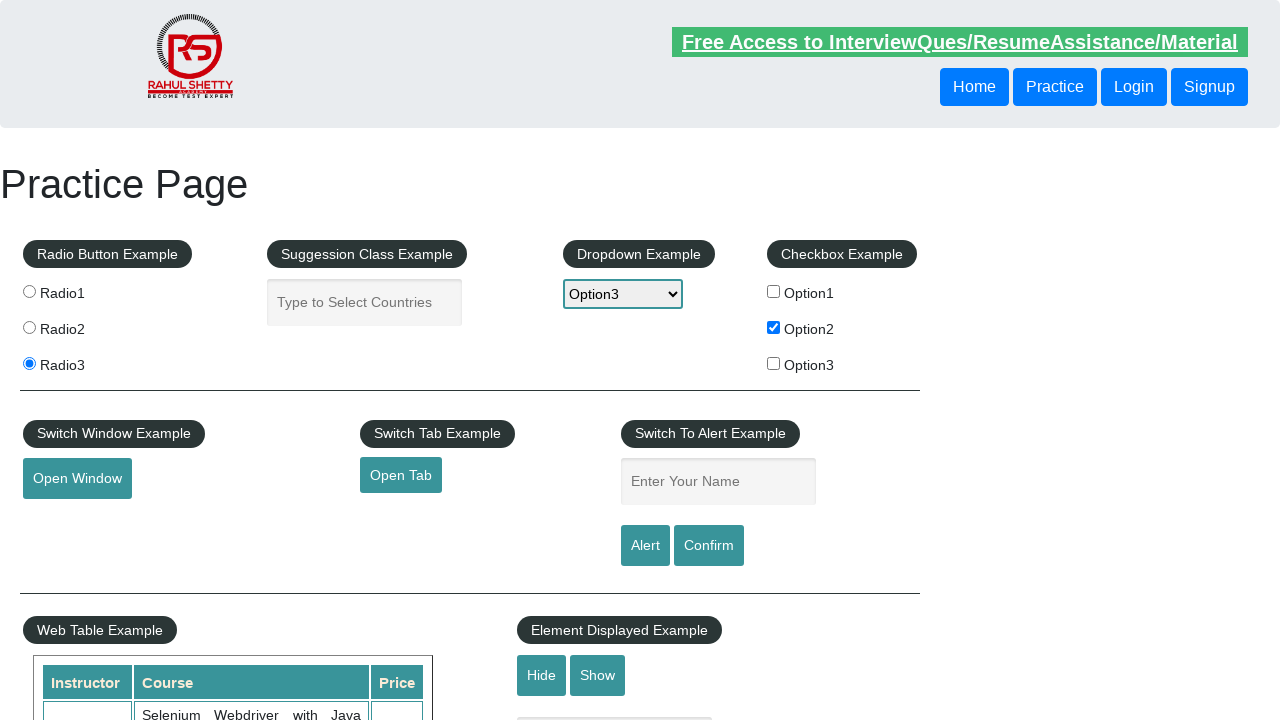

Waited 1 second for alert to appear
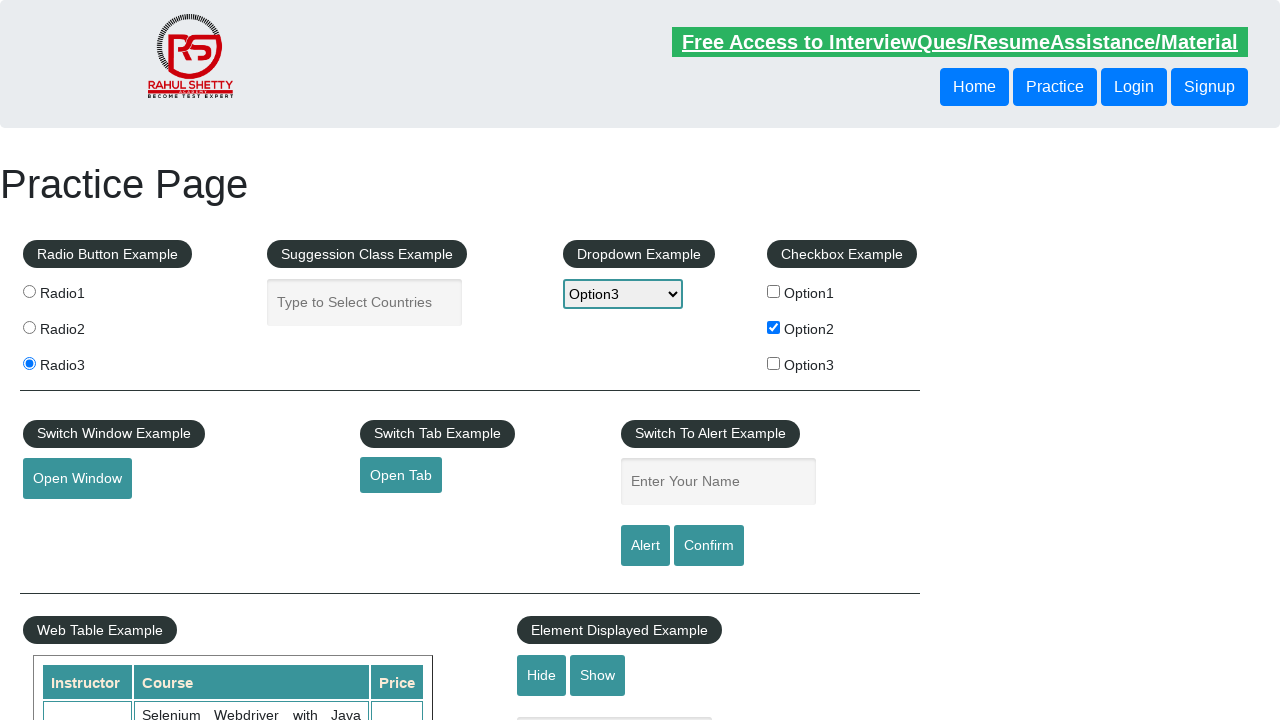

Registered dialog handler to accept alerts
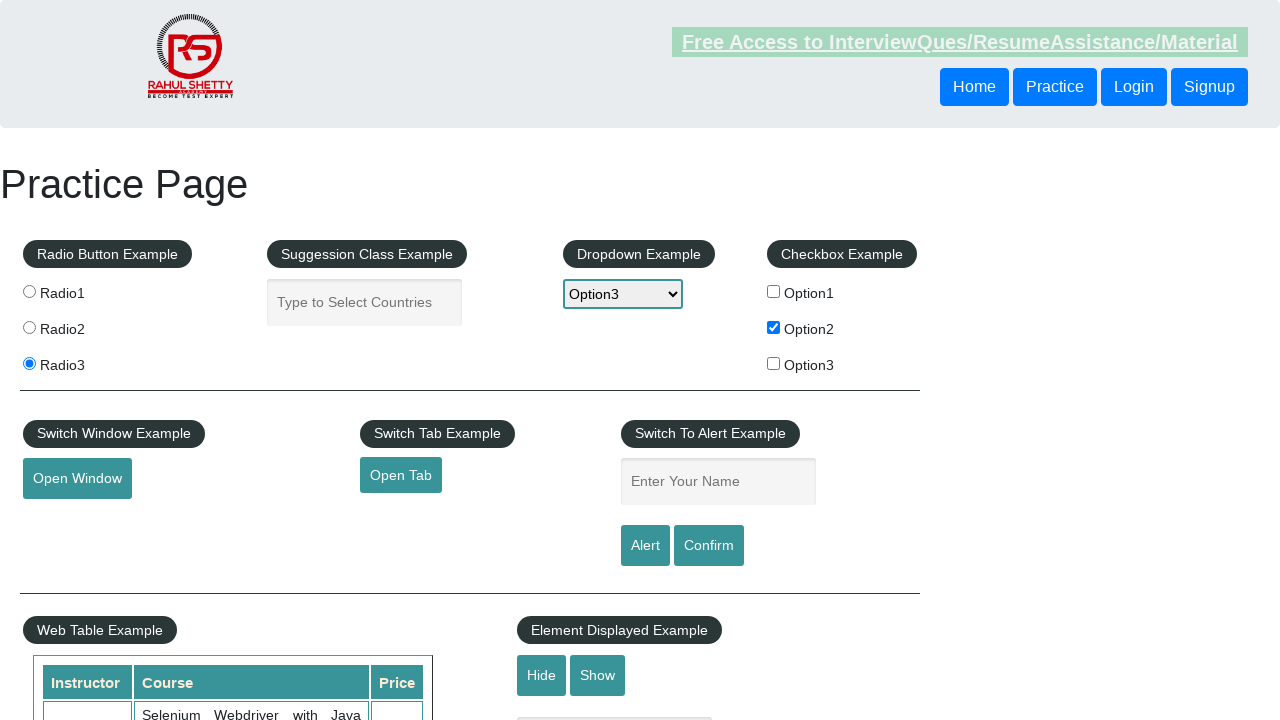

Clicked Alert button to trigger alert with handler at (645, 546) on input[value='Alert']
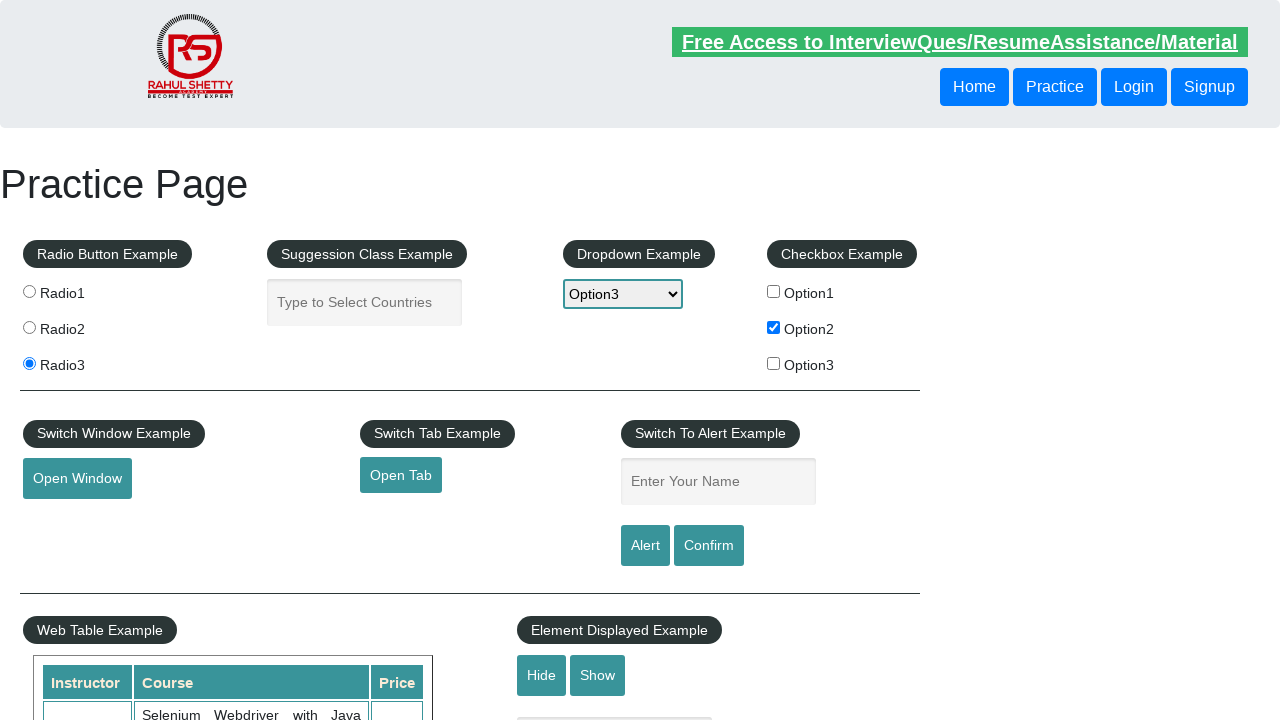

Waited 1 second for alert to be handled
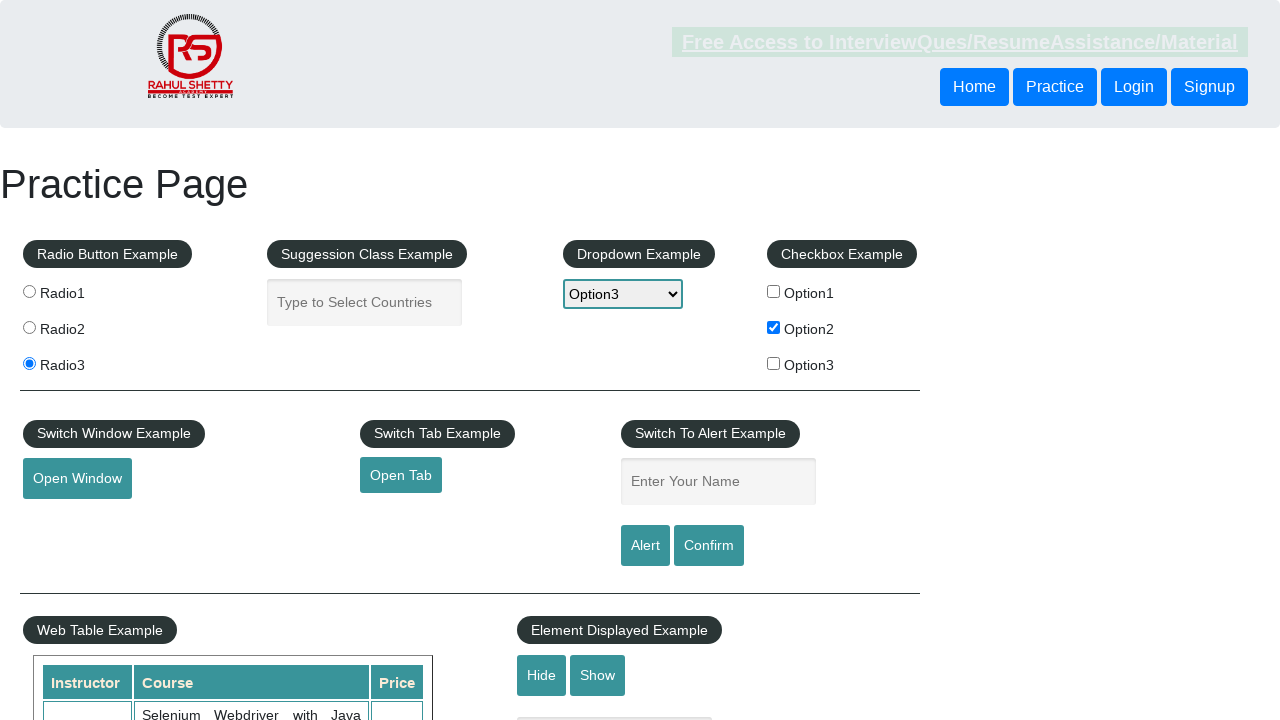

Located Mouse Hover element
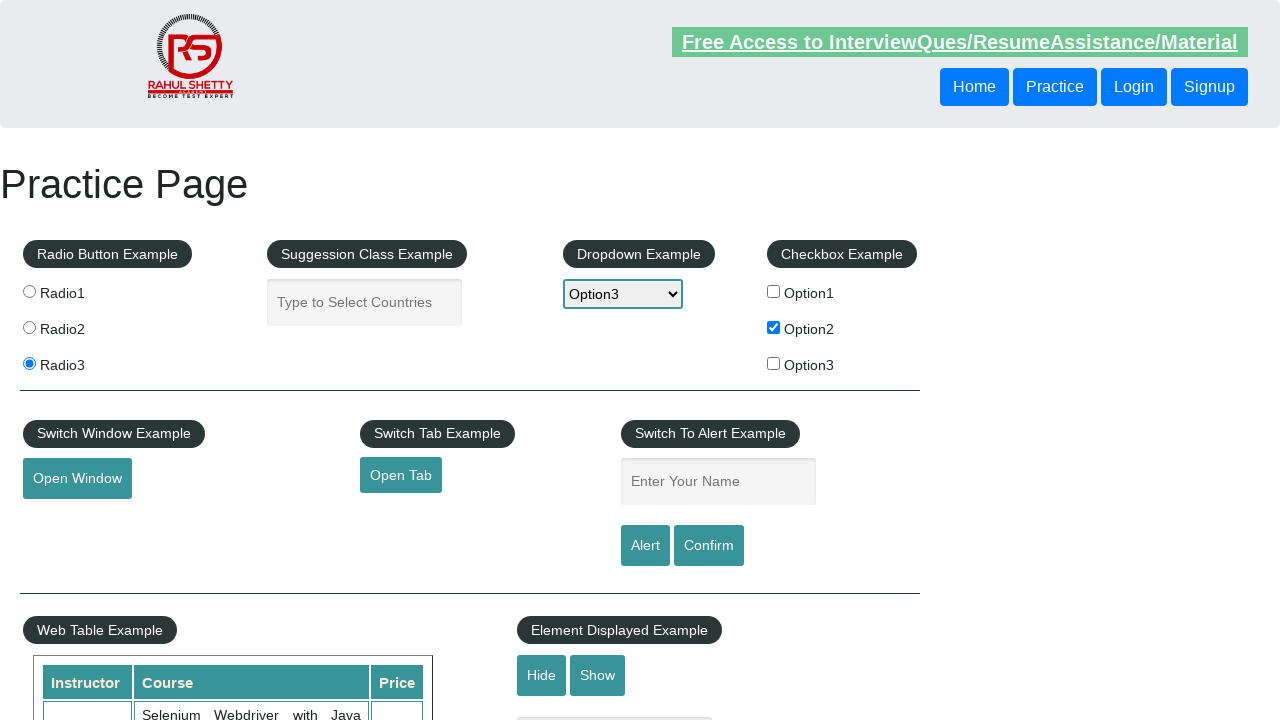

Scrolled Mouse Hover element into view
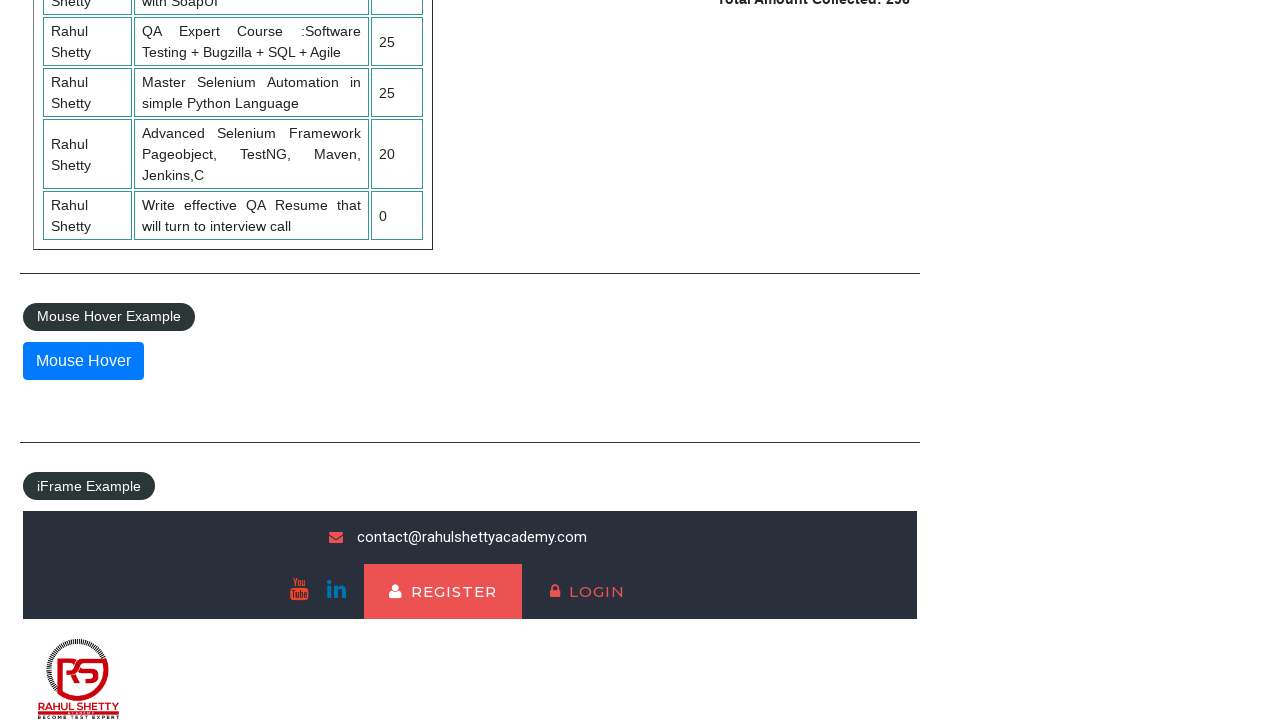

Performed mouse hover action on Mouse Hover element at (83, 361) on xpath=//*[text()='Mouse Hover']
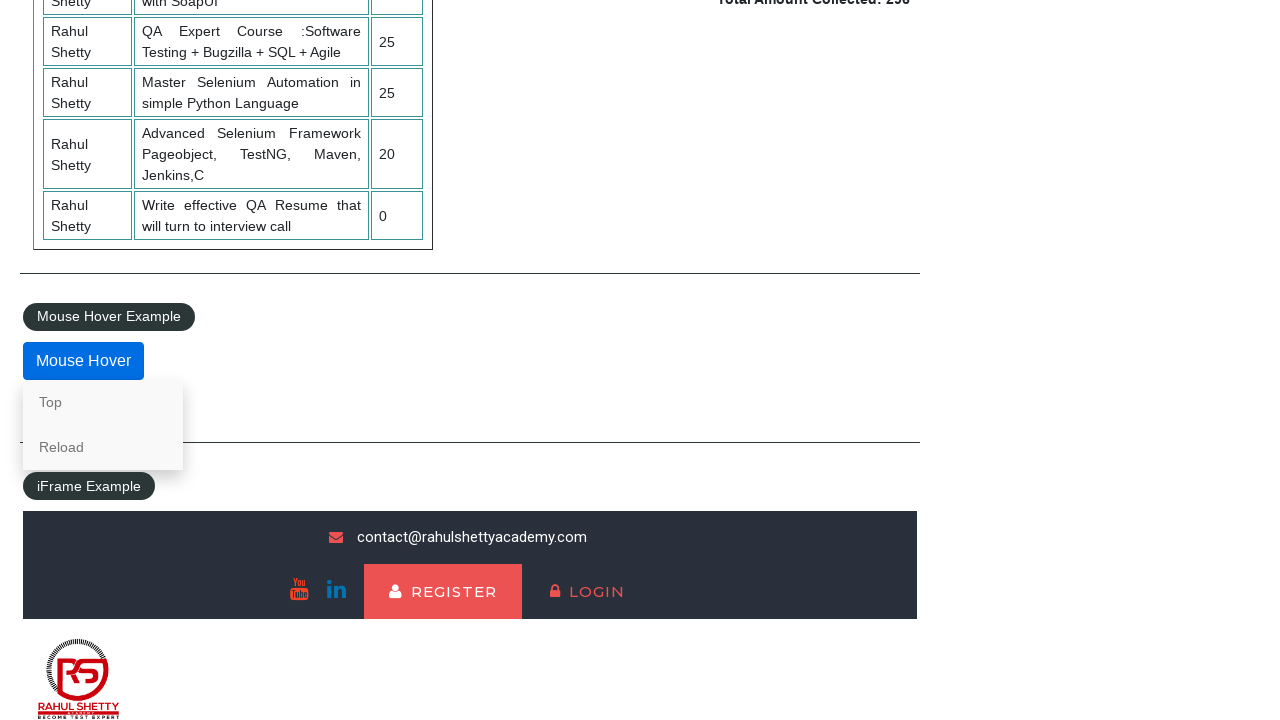

Clicked 'Top' link after hovering at (103, 402) on xpath=//*[contains(text(),'Top')]
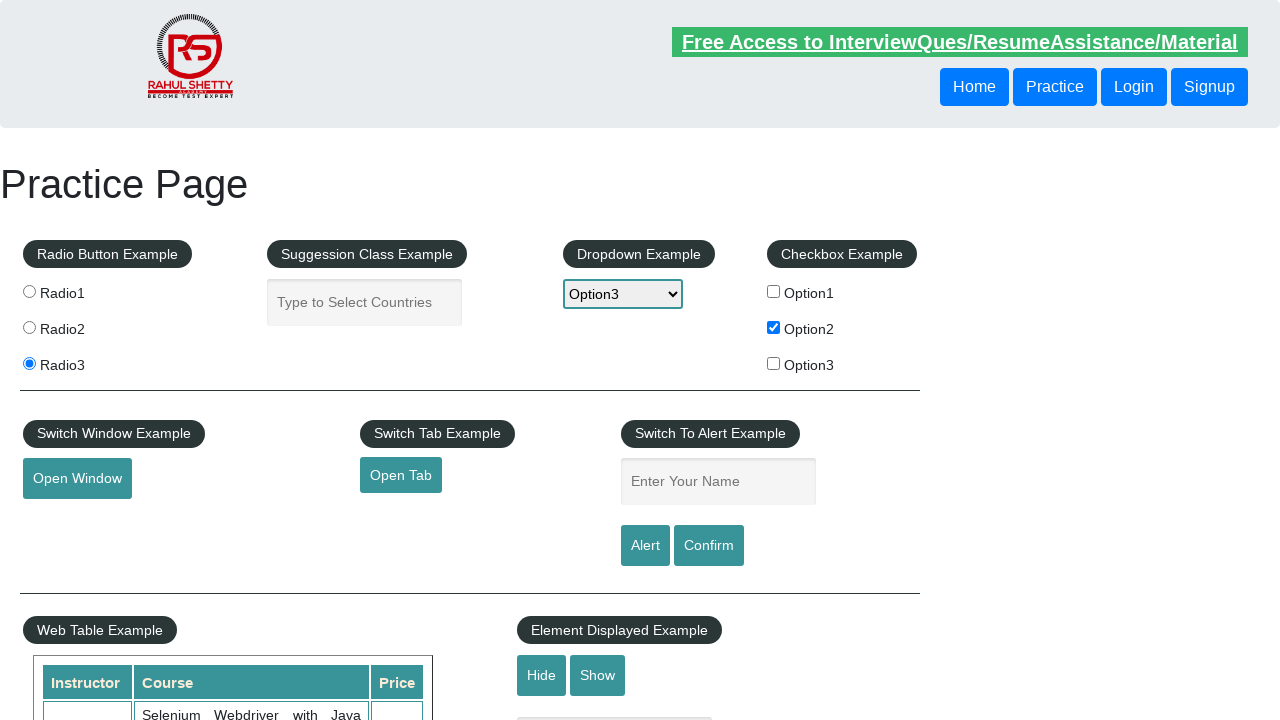

Waited 1 second for page to stabilize after clicking Top link
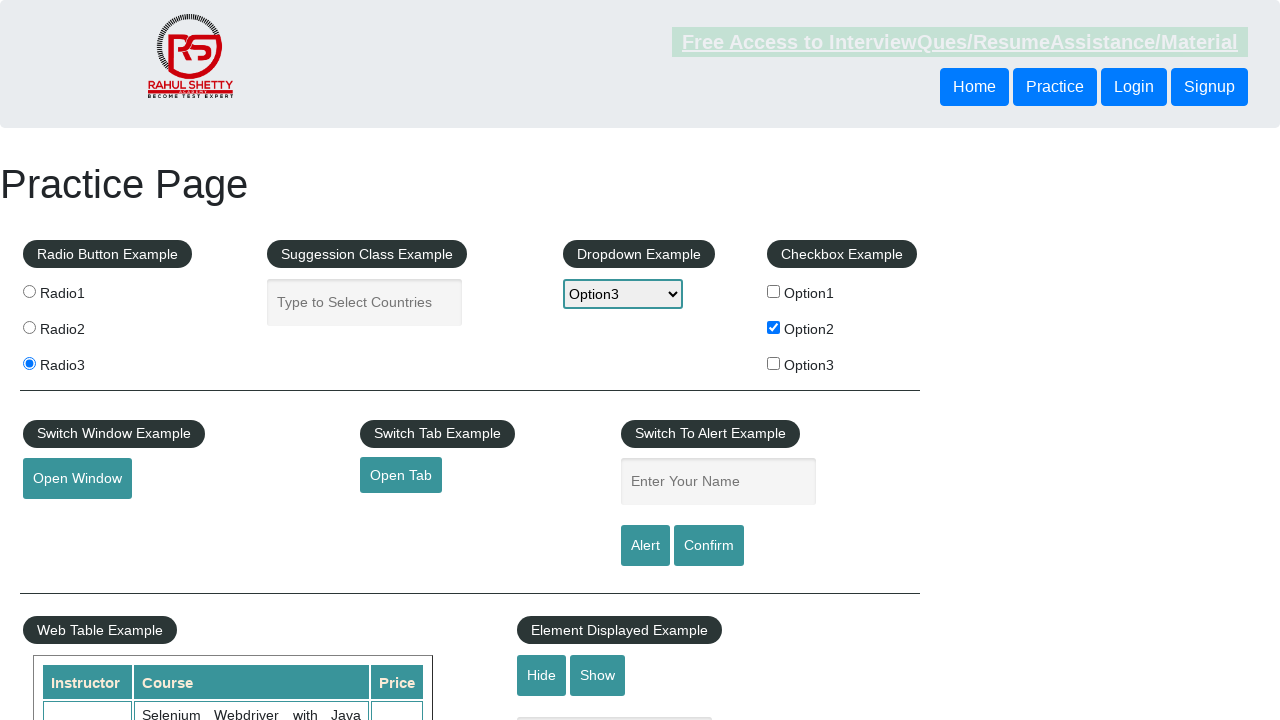

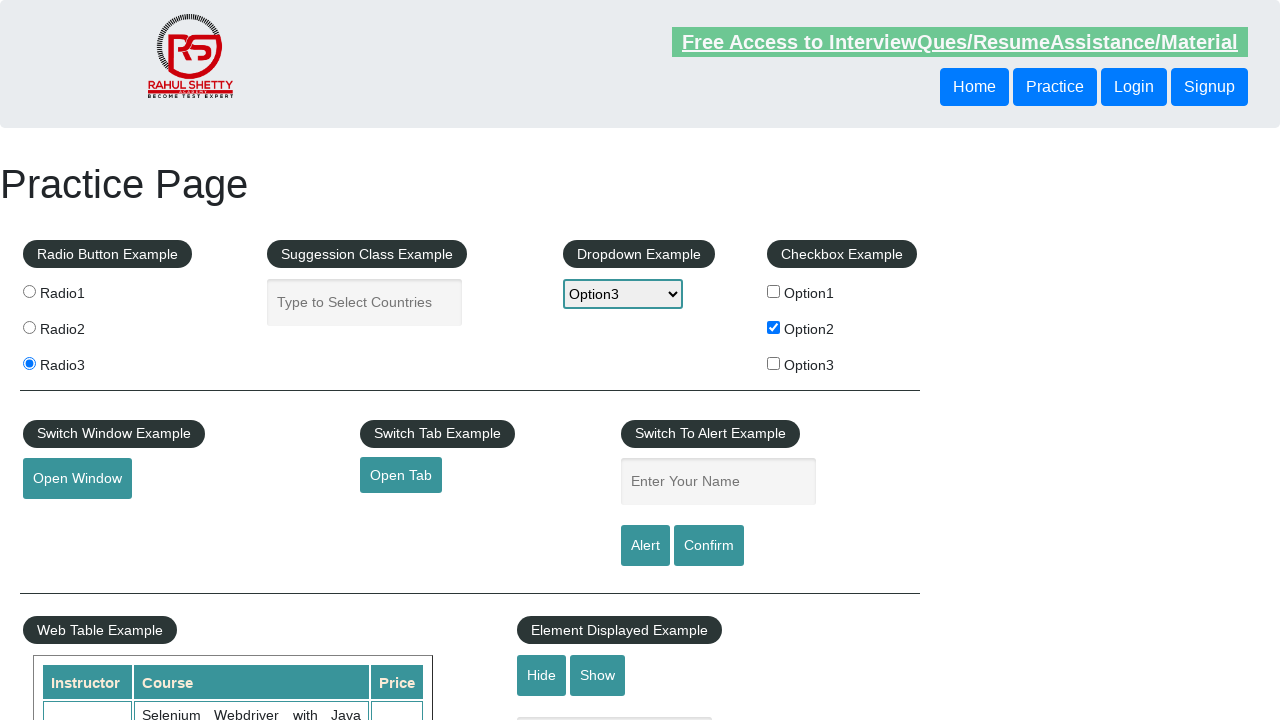